Tests working with multiple browser windows by clicking a link that opens a new window, then switching between the original and new windows to verify the correct window is in focus based on page title.

Starting URL: http://the-internet.herokuapp.com/windows

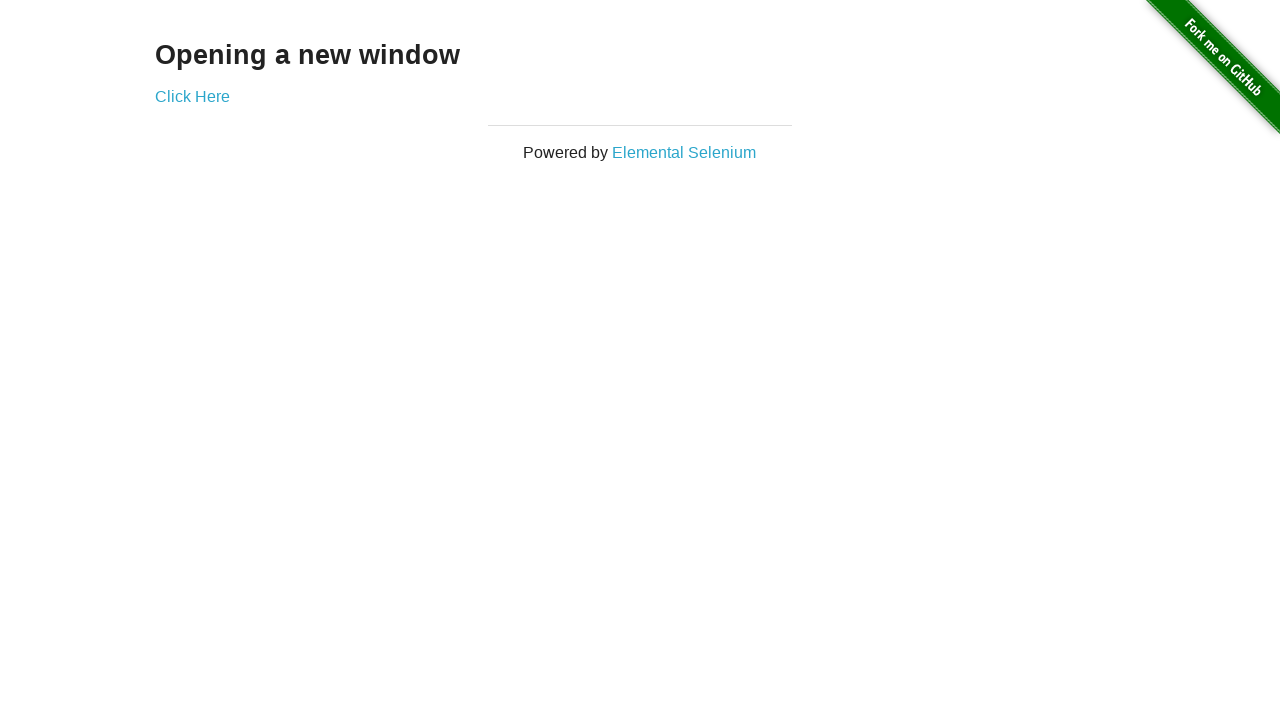

Clicked link that opens a new window at (192, 96) on .example a
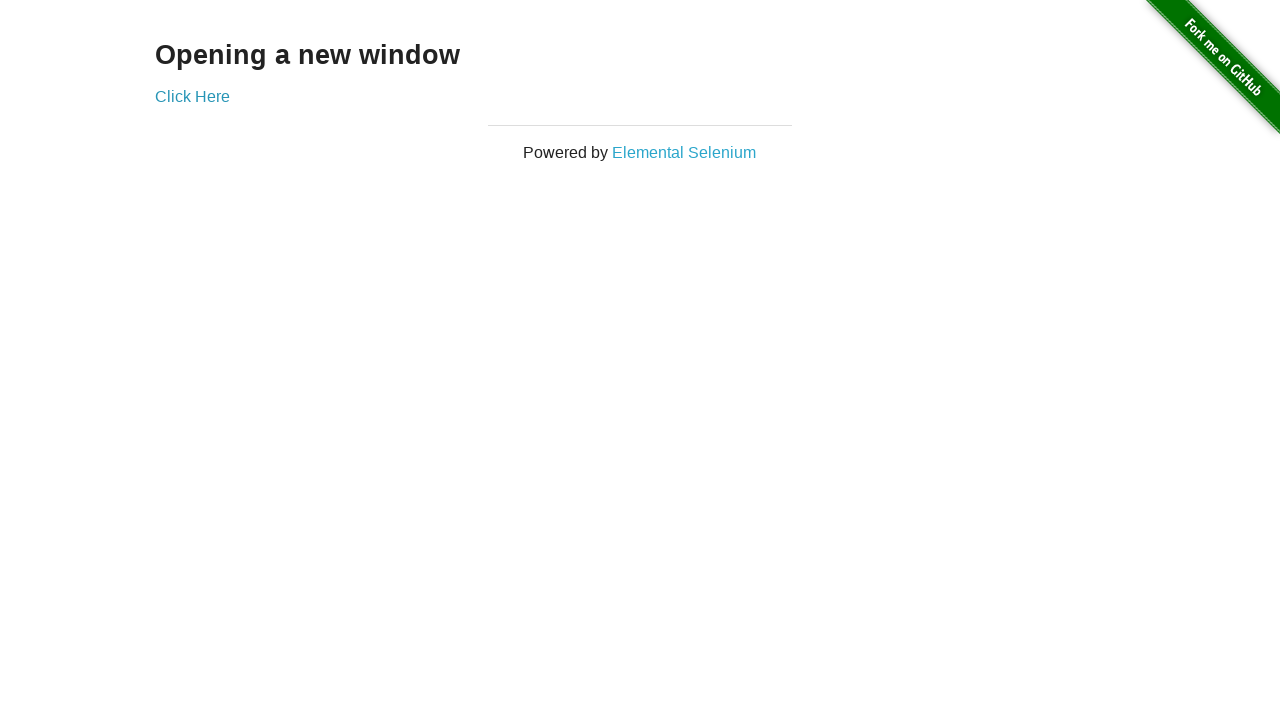

New window opened and captured
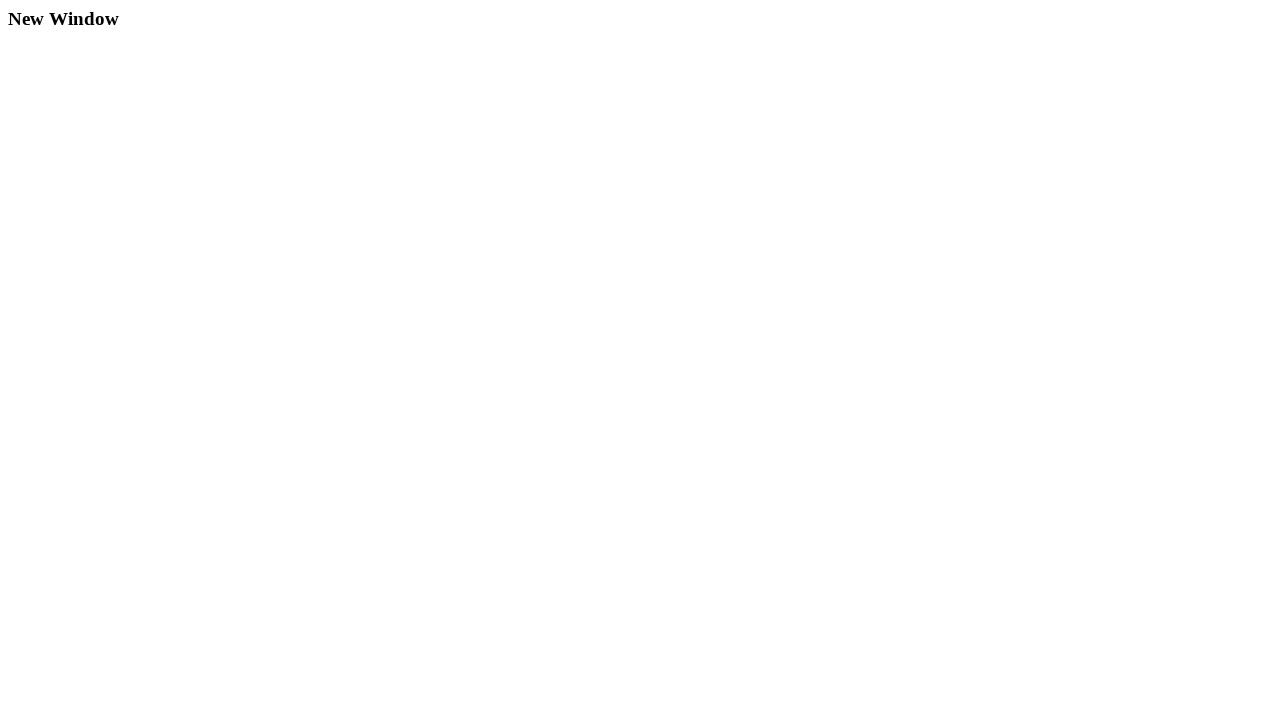

New window page loaded completely
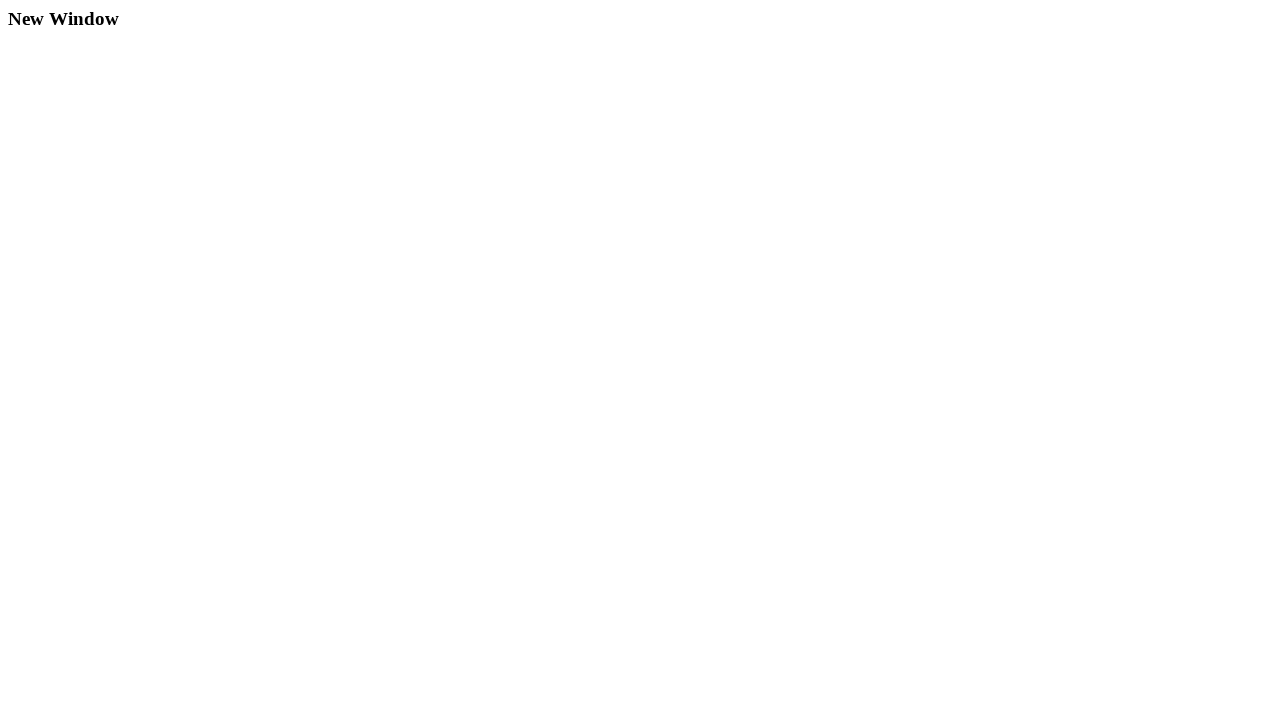

Verified original window title is not 'New Window'
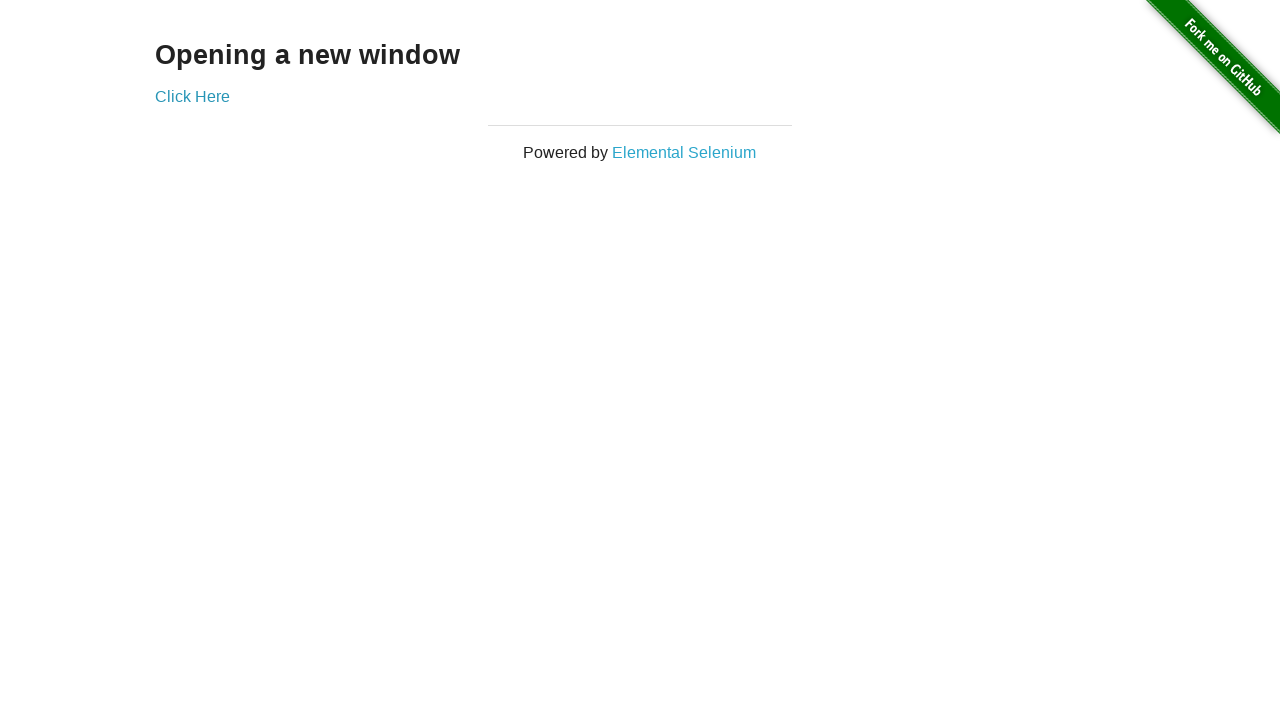

Verified new window title is 'New Window'
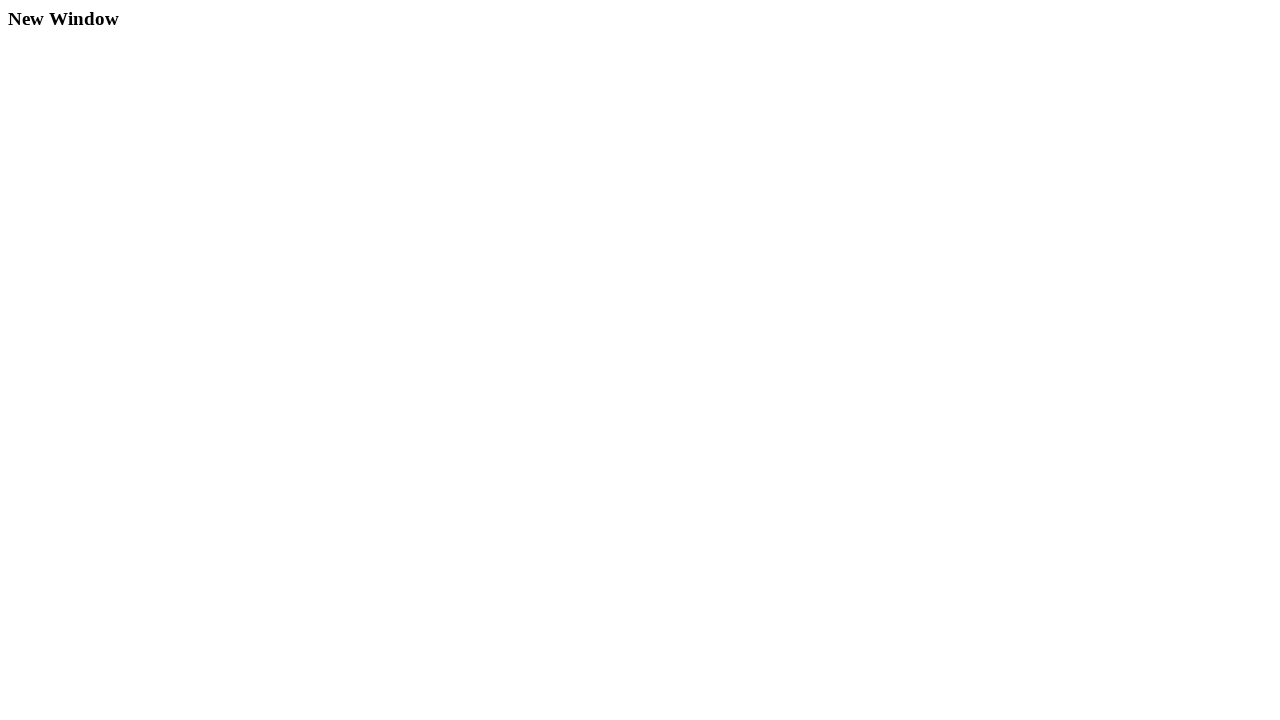

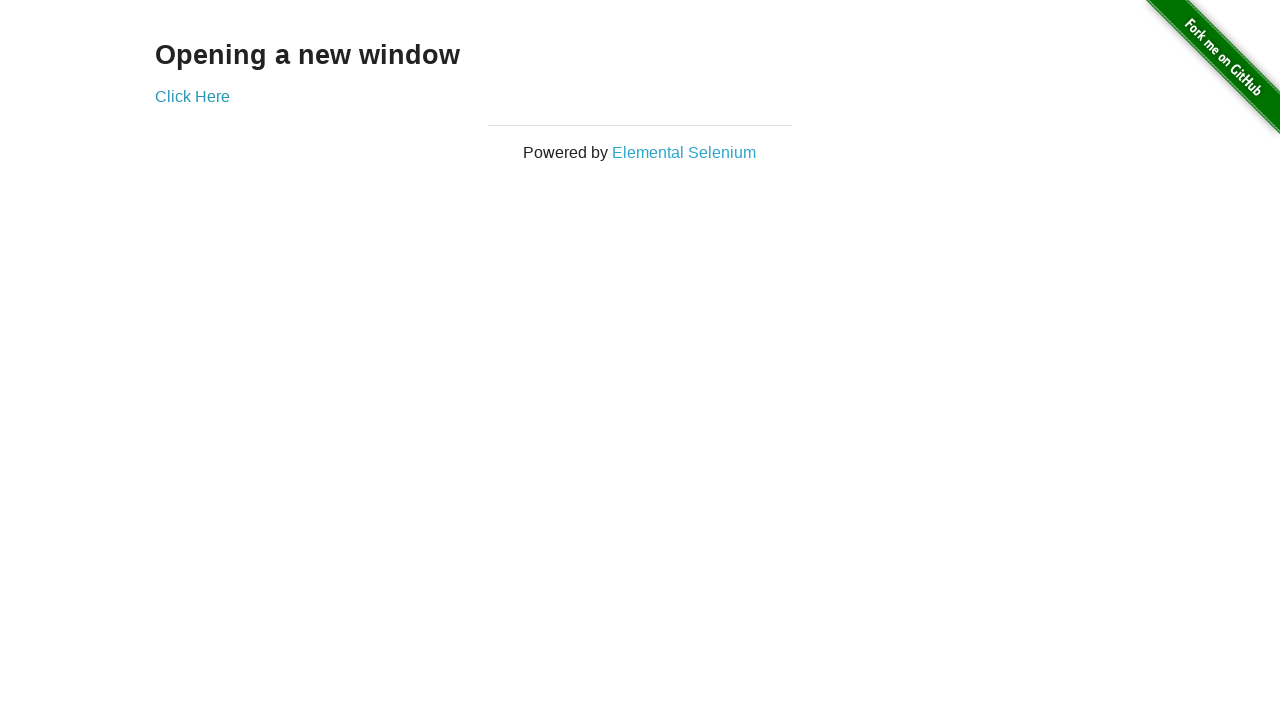